Tests user registration flow by navigating to a registration page, filling out all form fields (username, email, gender, interests, country, date of birth, bio, etc.), and submitting the registration form.

Starting URL: https://material.playwrightvn.com/

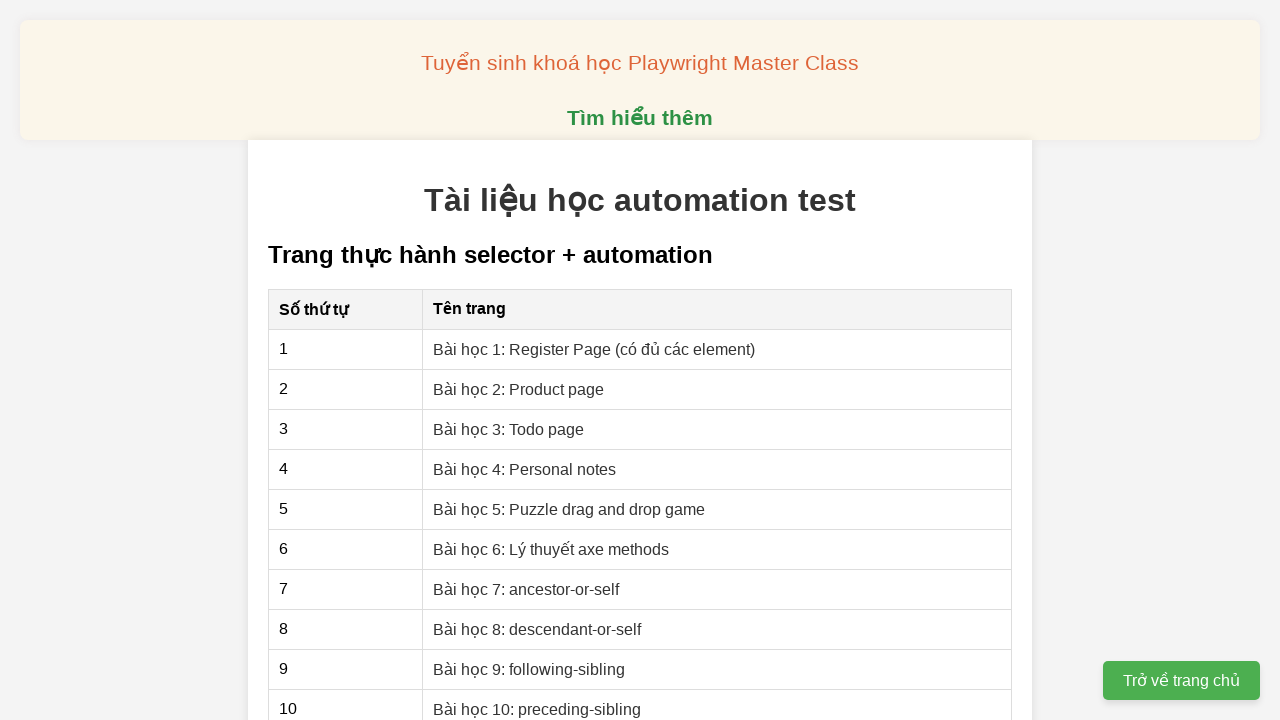

Clicked on 'Bài học 1: Register Page' link to navigate to registration page at (594, 349) on xpath=//a[contains(text(), "Bài học 1: Register Page")]
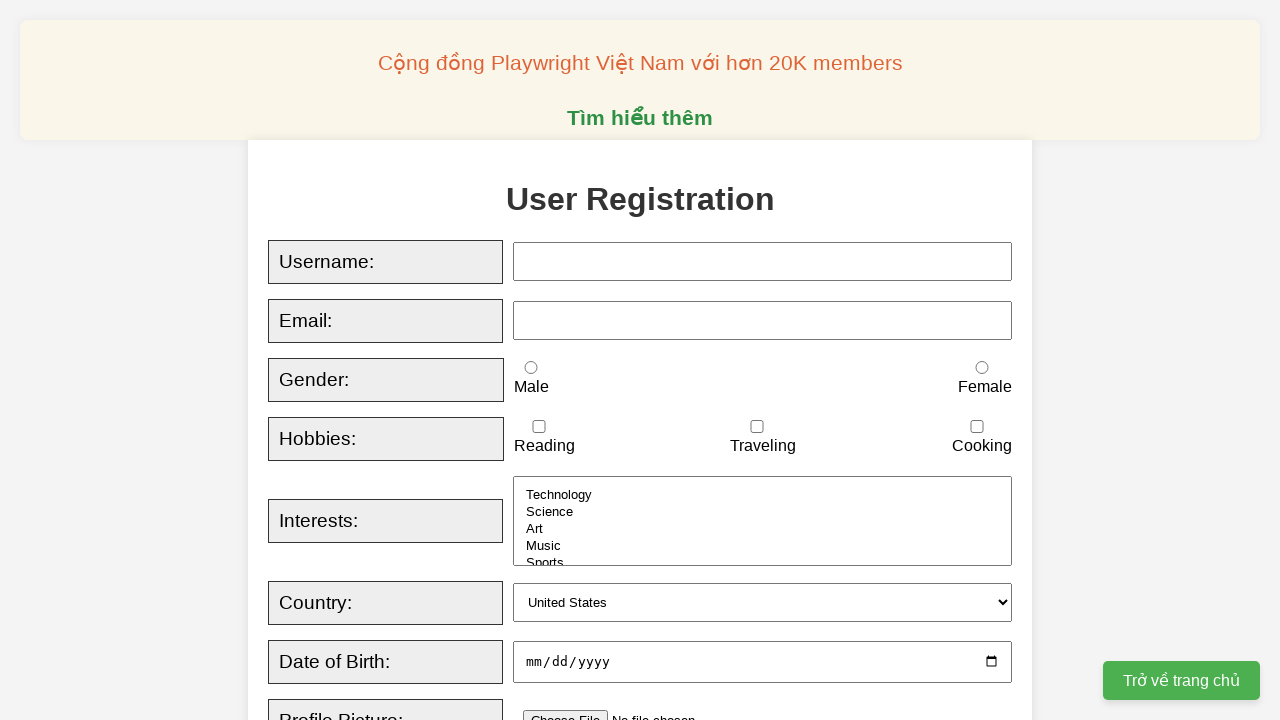

Filled username field with 'JohnDoe87' on xpath=//input[@id="username"]
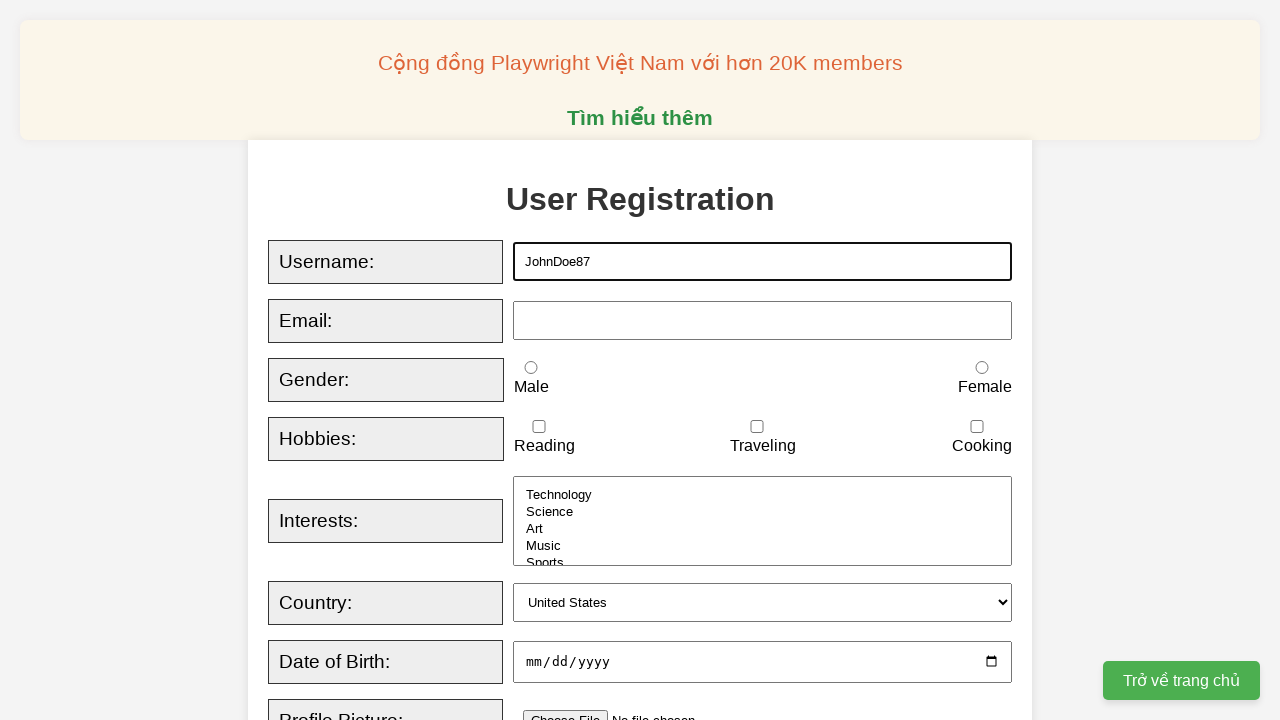

Filled email field with 'johndoe87@example.com' on xpath=//input[@name="email"]
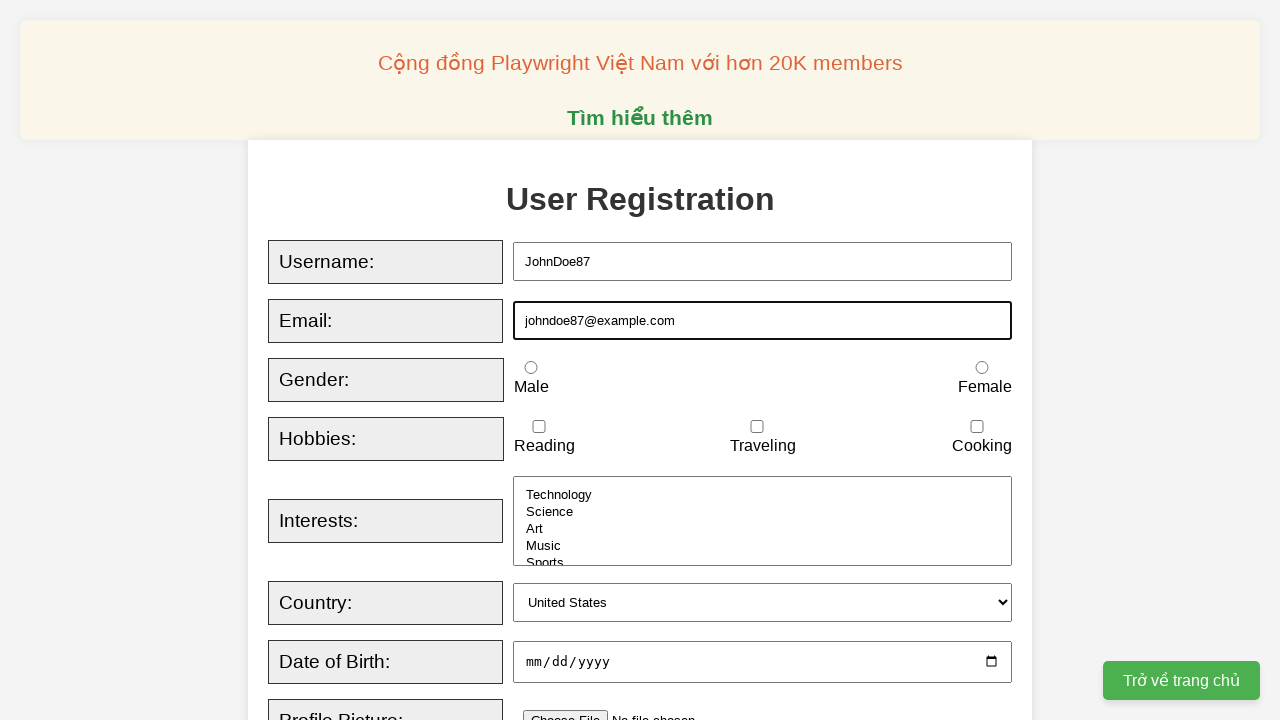

Selected 'female' gender radio button at (982, 368) on xpath=//input[@value="female"]
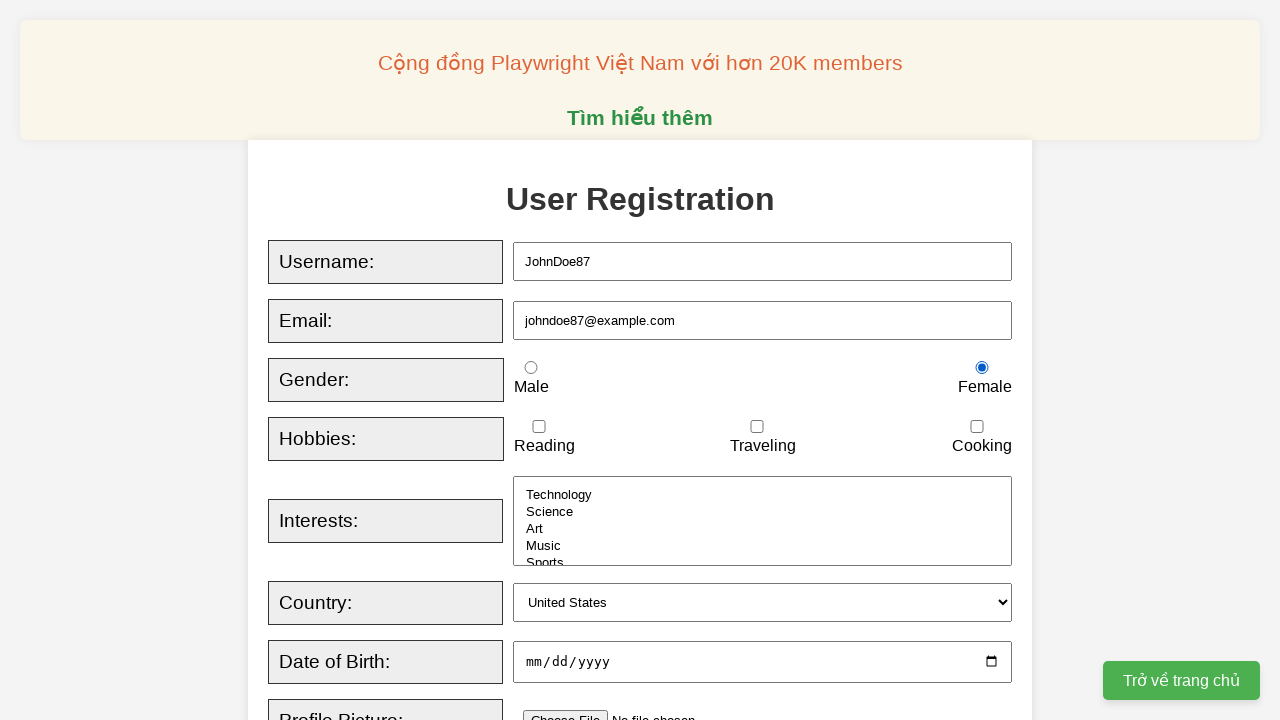

Checked 'reading' hobby checkbox at (539, 427) on xpath=//input[@id="reading"]
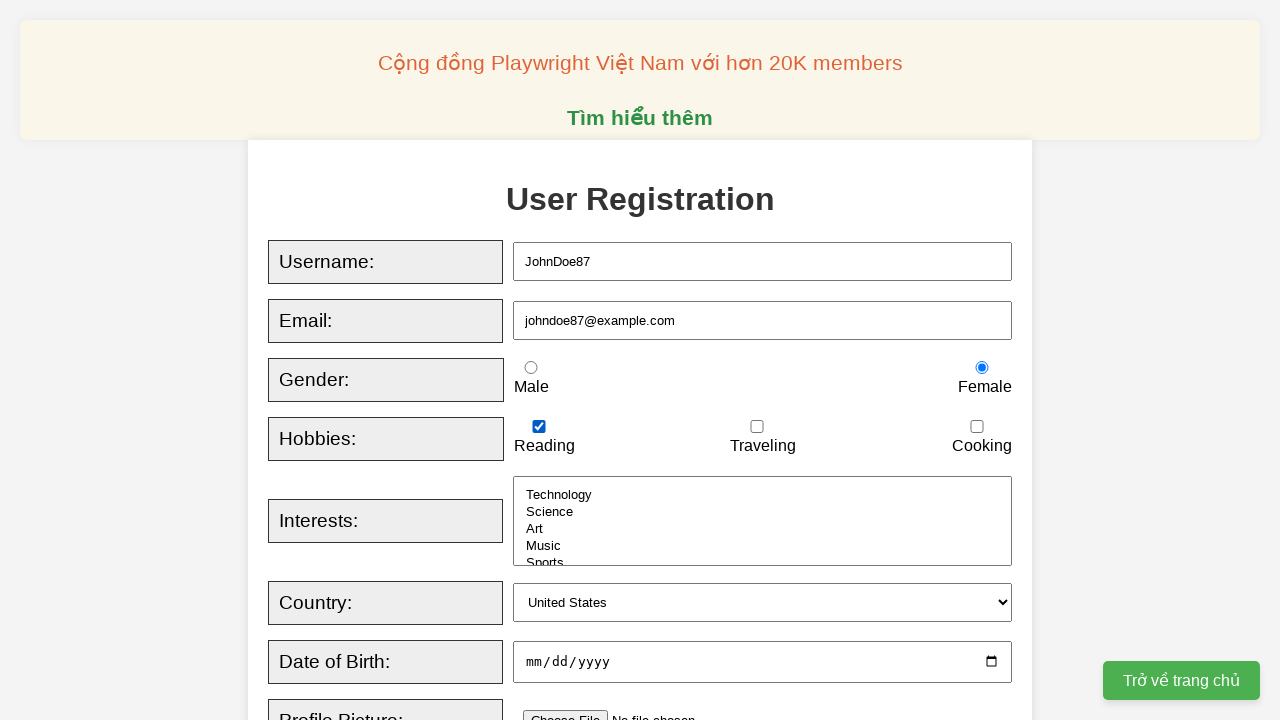

Selected 'music' from interests dropdown on xpath=//select[@name="interests"]
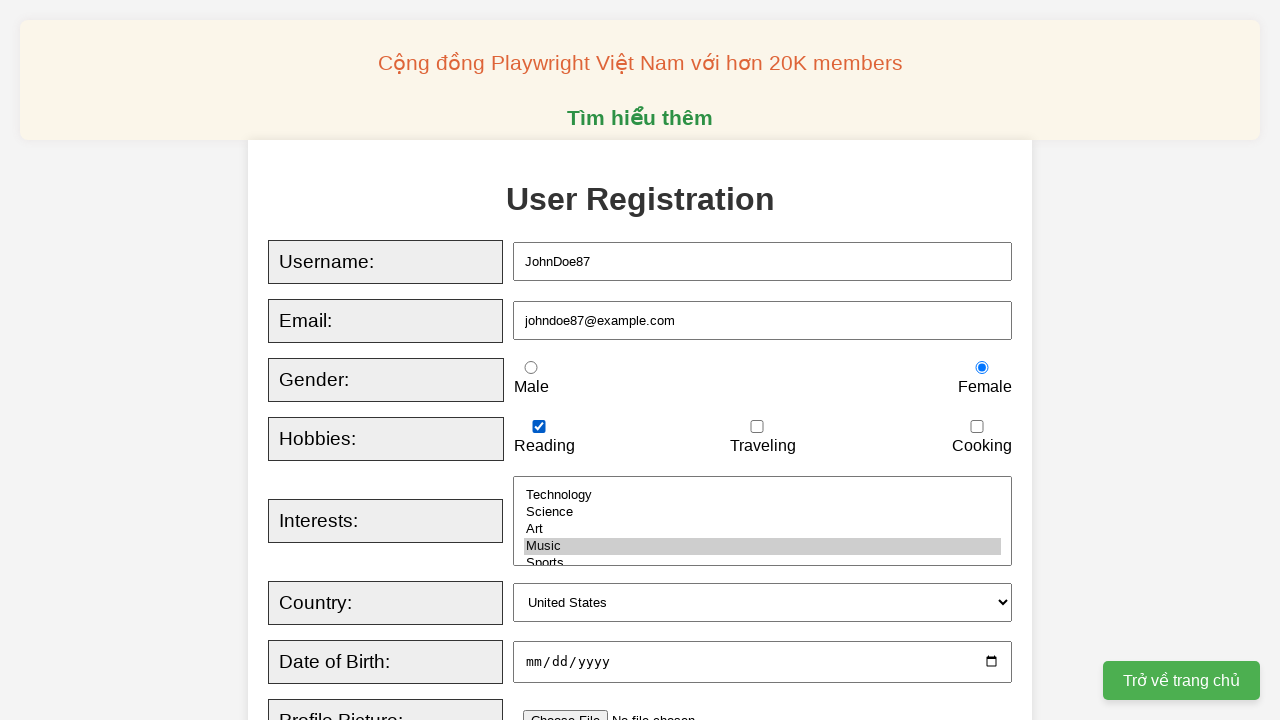

Selected 'UK' from country dropdown on xpath=//select[@id="country"]
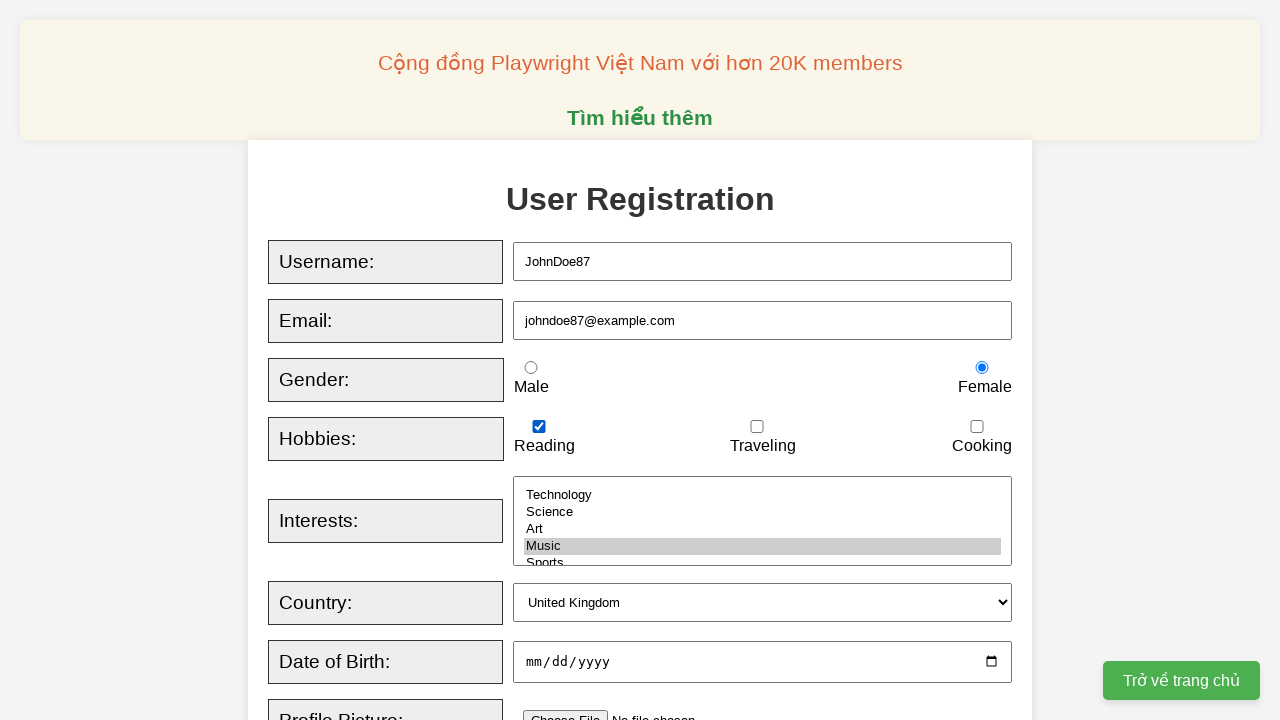

Filled date of birth field with '2000-05-25' on xpath=//input[@name='dob']
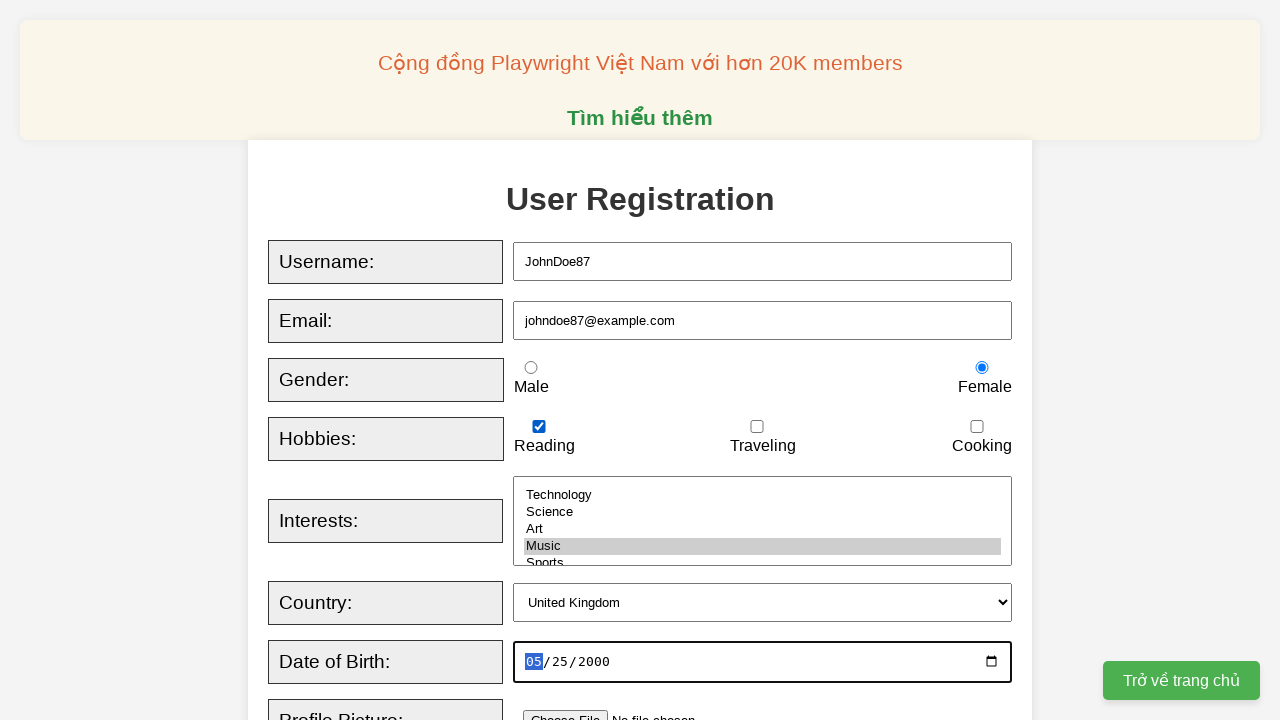

Uploaded profile file
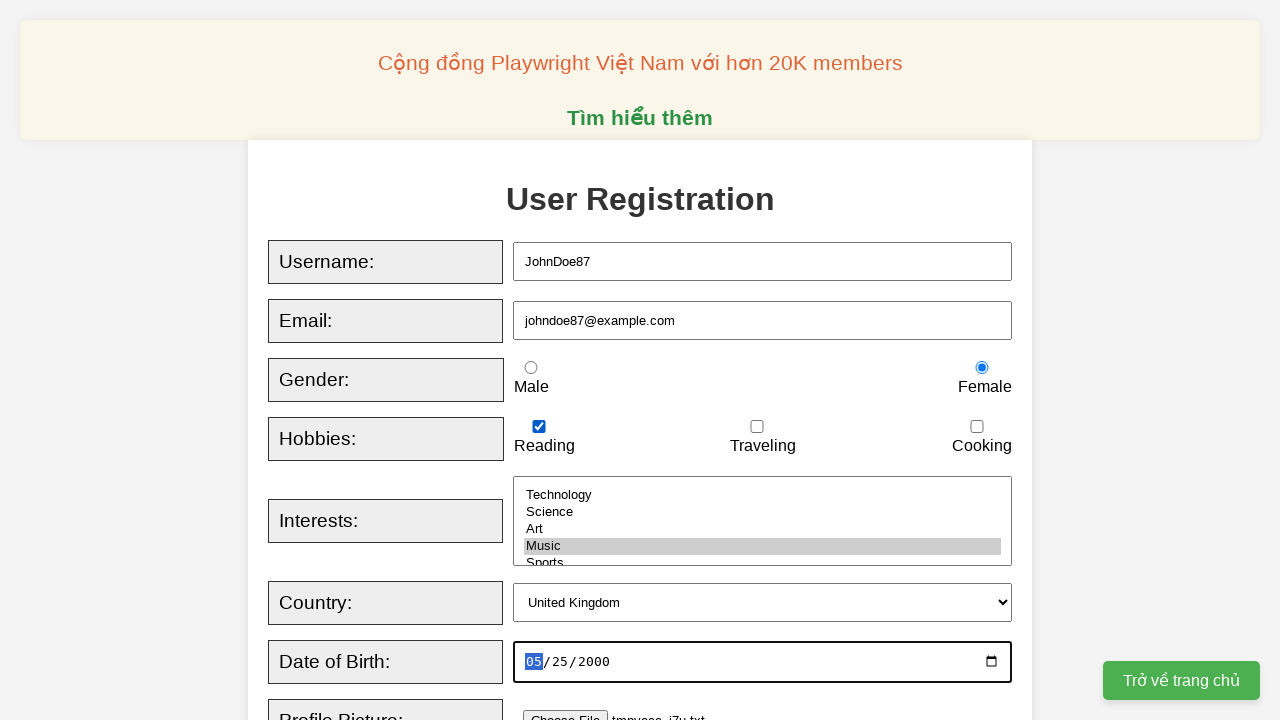

Filled bio textarea with developer information on xpath=//textarea[@name="bio"]
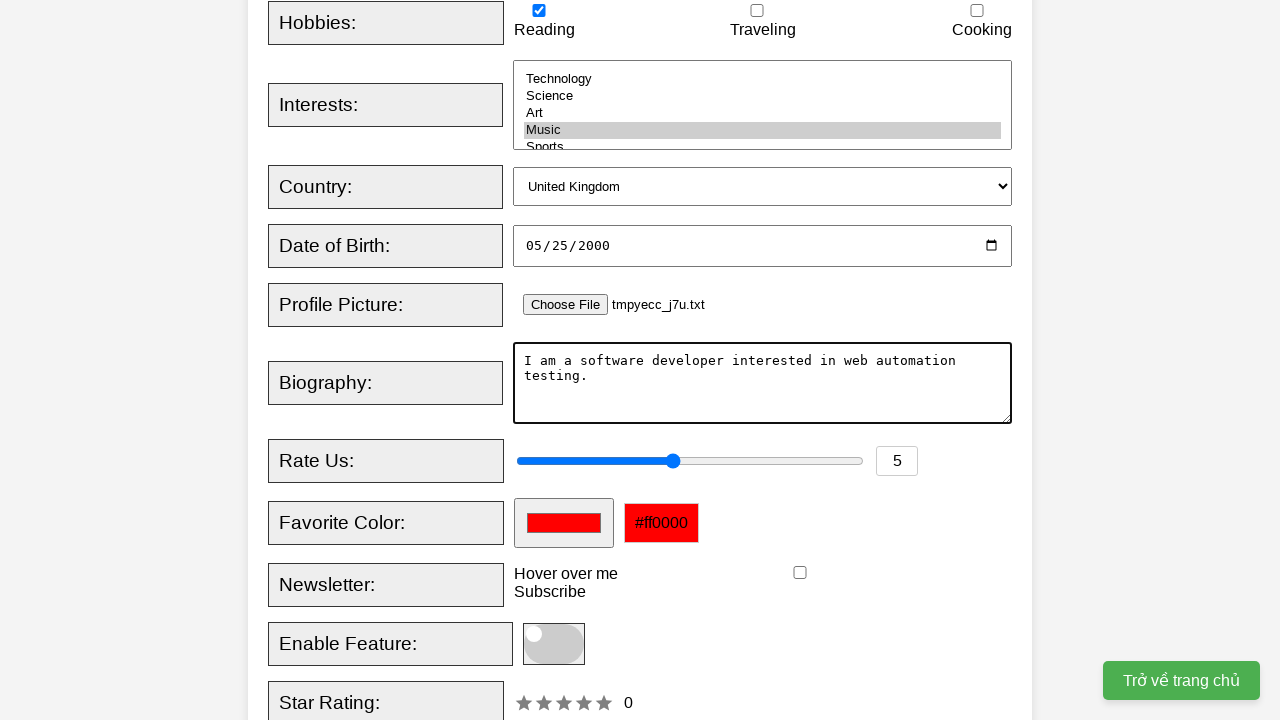

Hovered over tooltip element at (566, 574) on xpath=//div[@class="tooltip"]
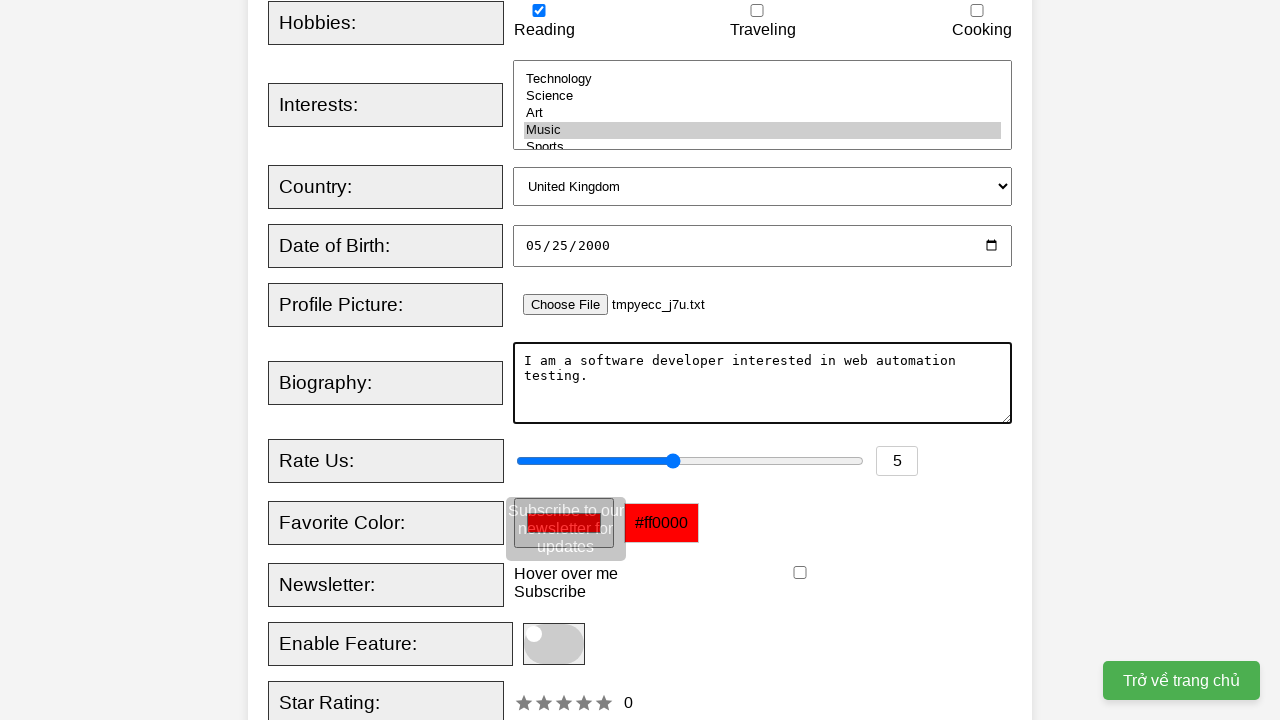

Checked newsletter subscription checkbox at (800, 573) on xpath=//input[@id="newsletter"]
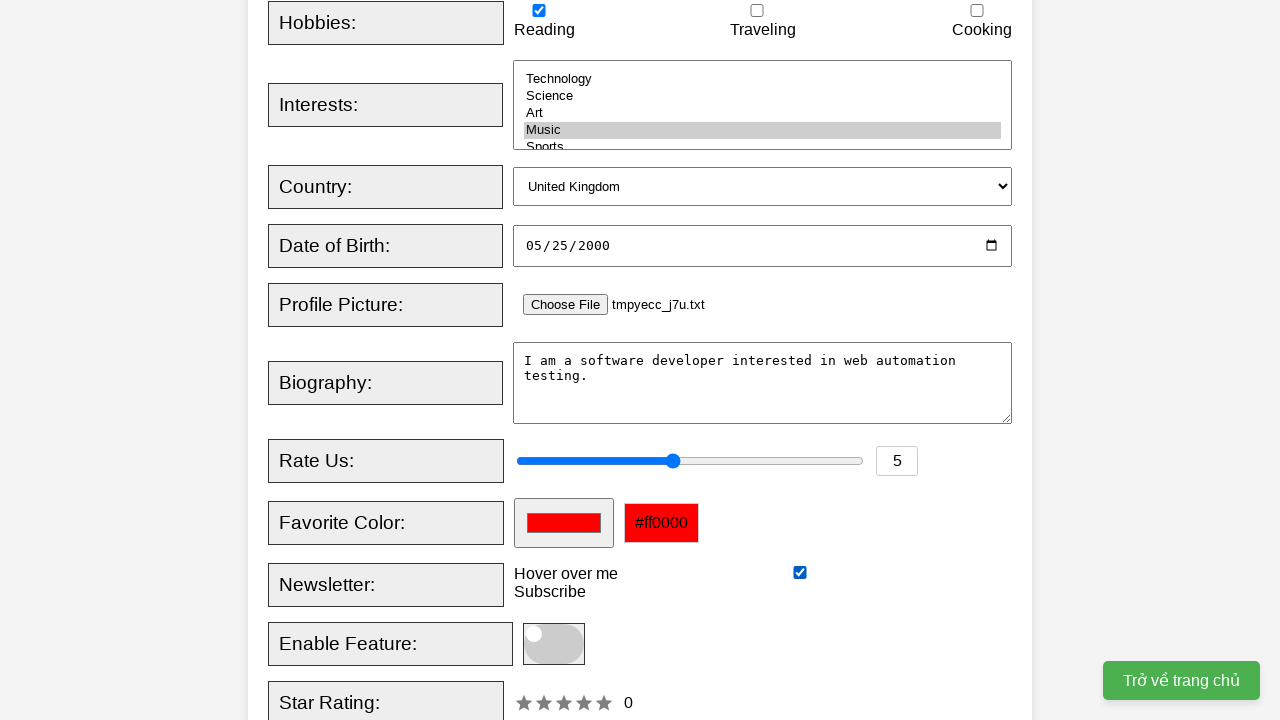

Clicked toggle slider control at (554, 644) on xpath=//span[@class="slider round"]
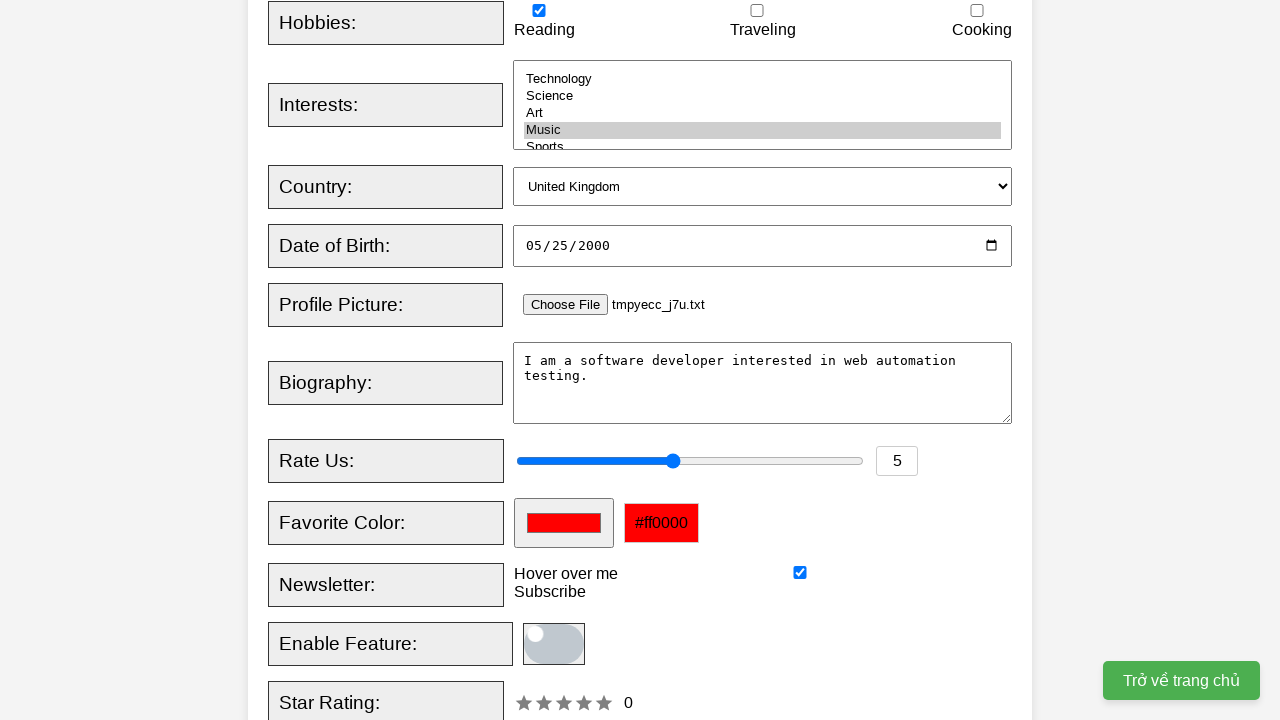

Clicked on star rating element at (564, 703) on xpath=//div[@id="starRating"]
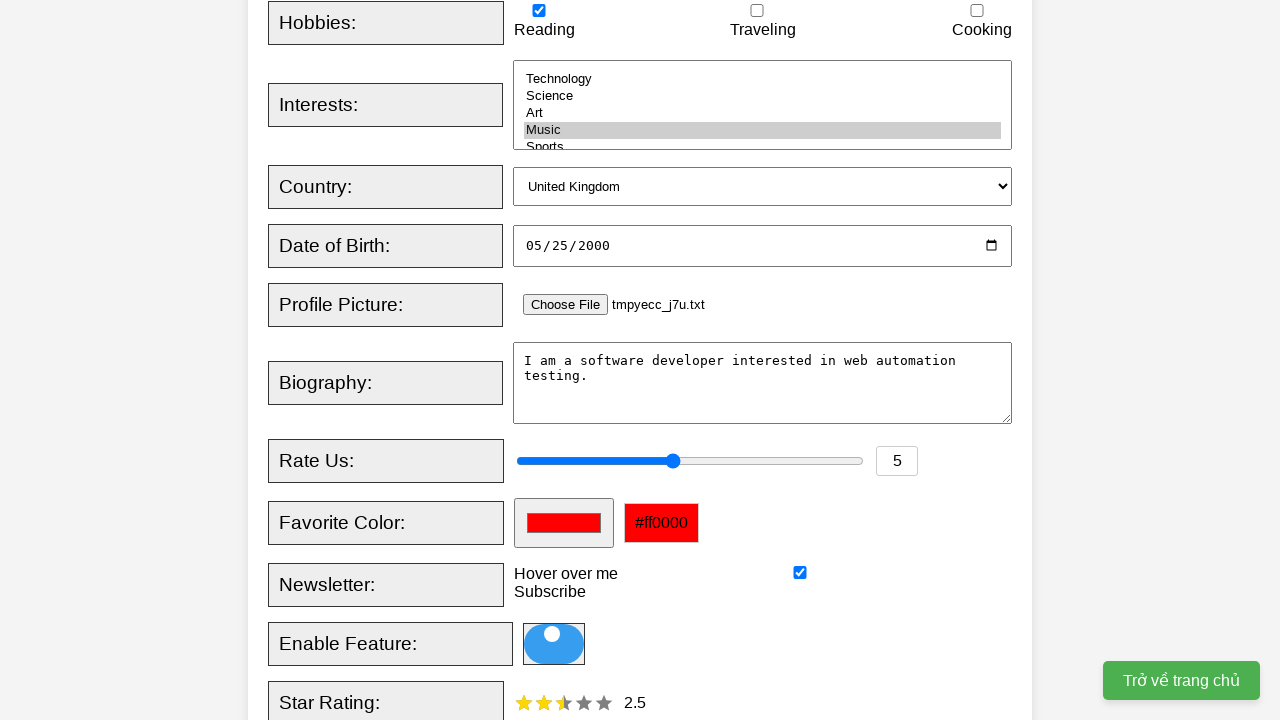

Clicked 'Register' button to submit registration form at (528, 360) on xpath=//button[contains(text(),"Register")]
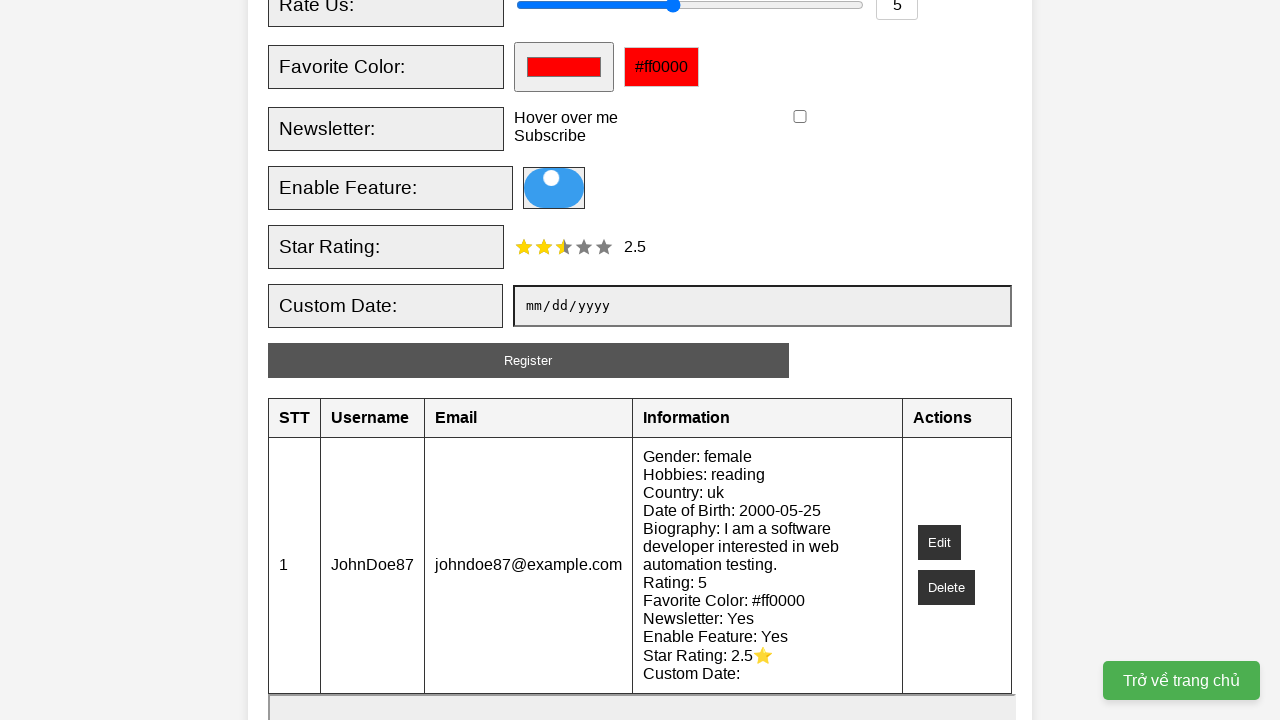

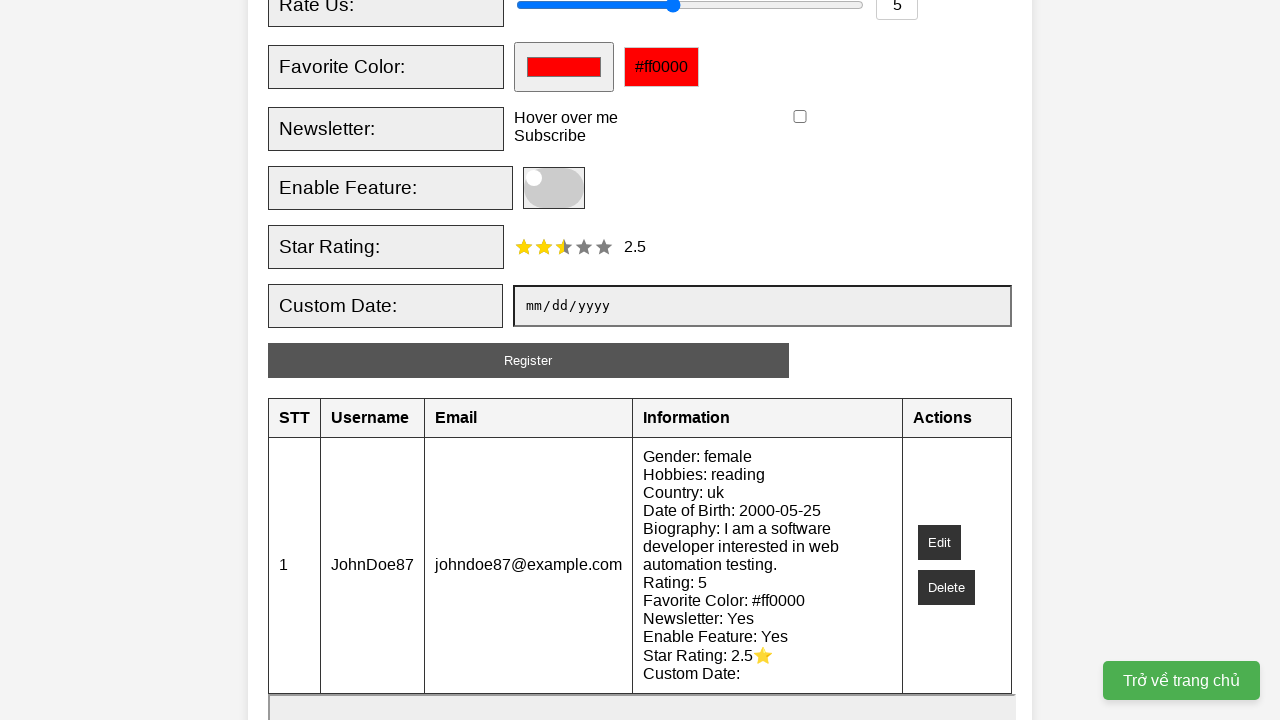